Tests navigation to the contact page by clicking the contact link on the ParaBank homepage and verifies the page title

Starting URL: https://parabank.parasoft.com/

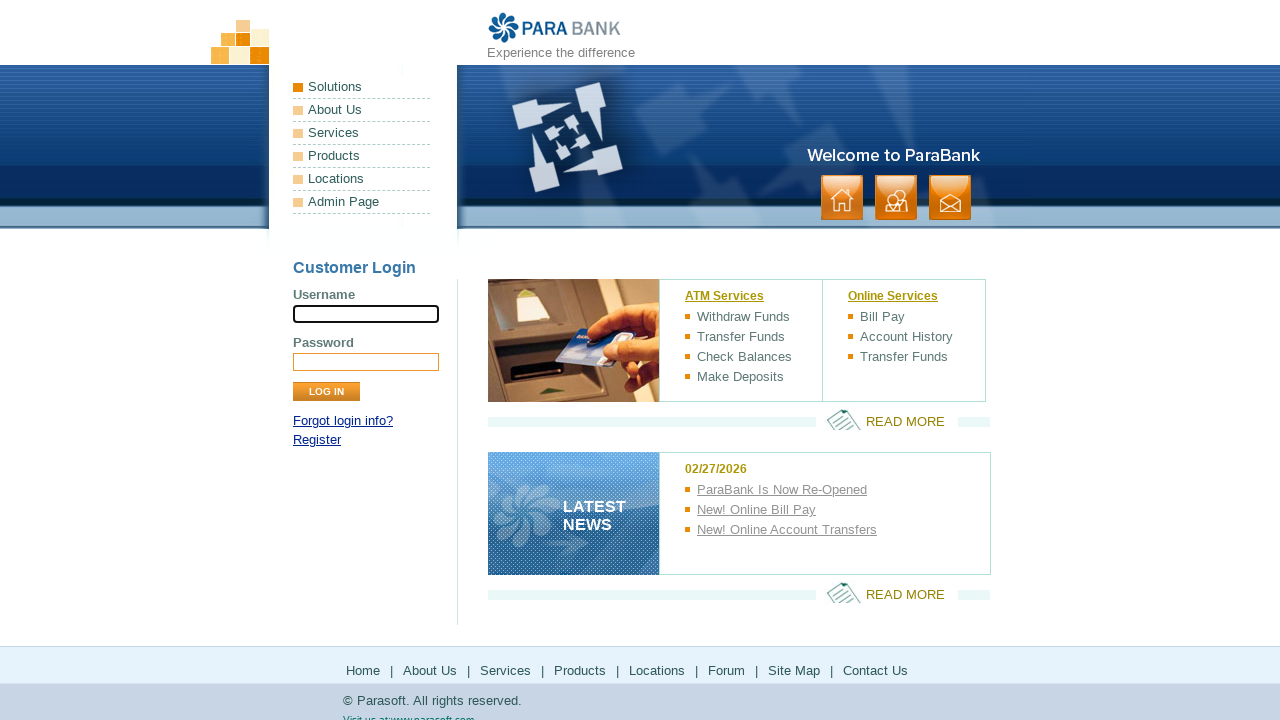

Verified ParaBank homepage title is 'ParaBank | Welcome | Online Banking'
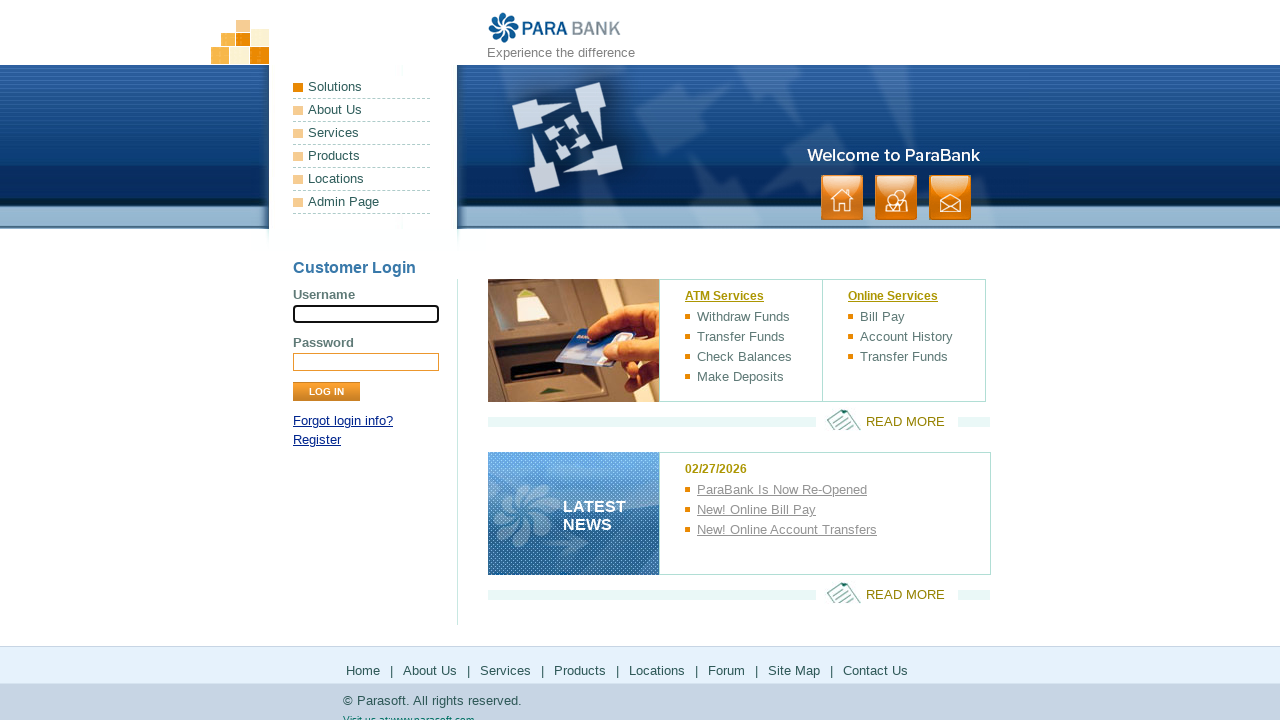

Clicked contact link on ParaBank homepage at (950, 198) on text=contact
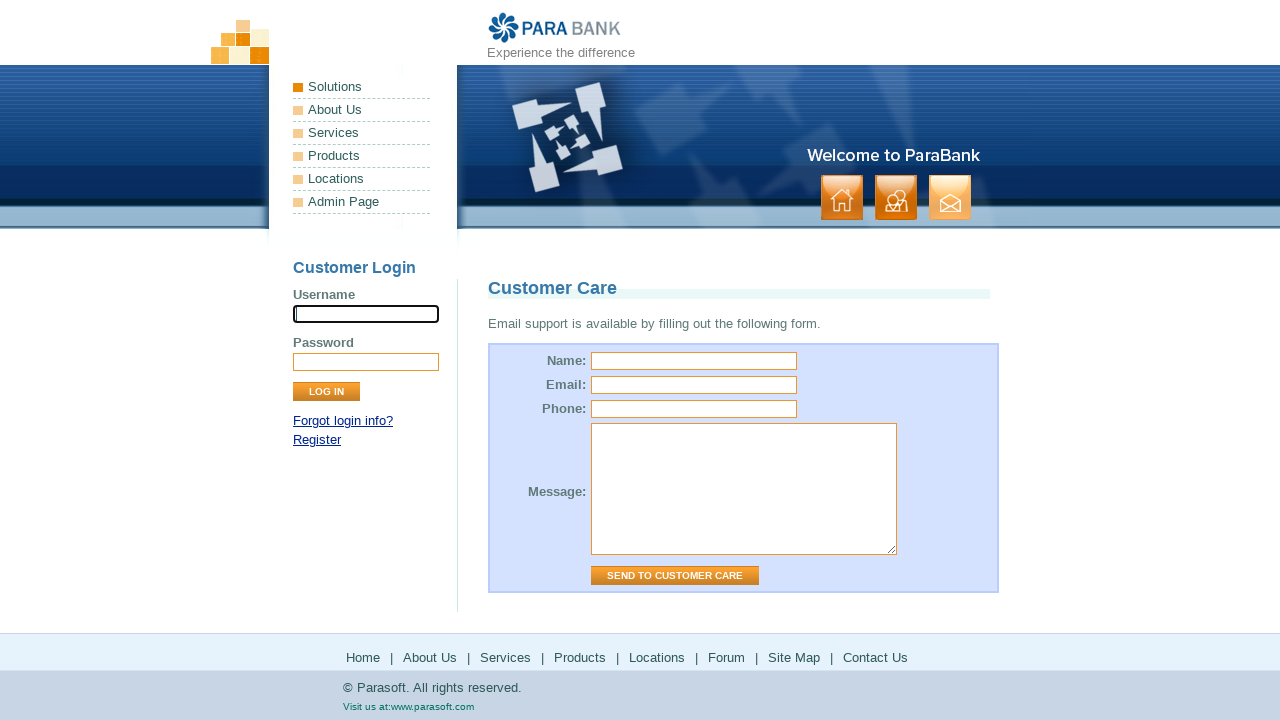

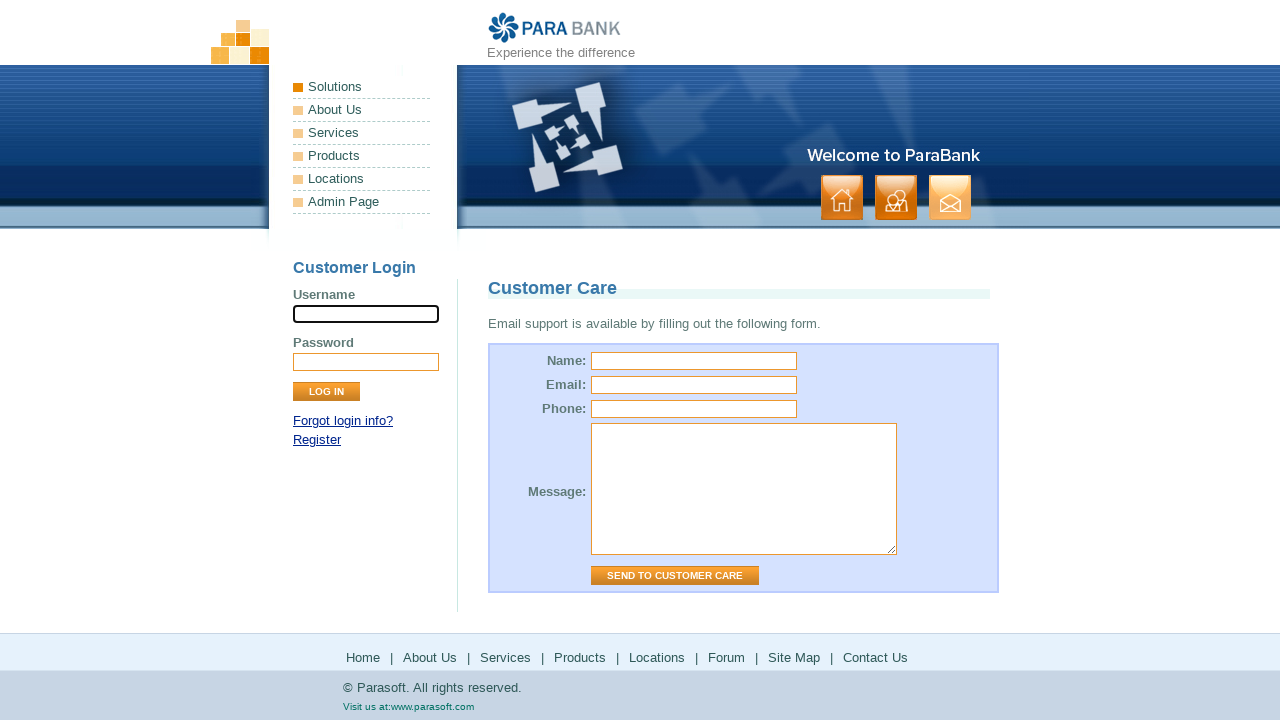